Tests dropdown selection functionality using value, index, and label selection methods on a select menu

Starting URL: https://demoqa.com/select-menu

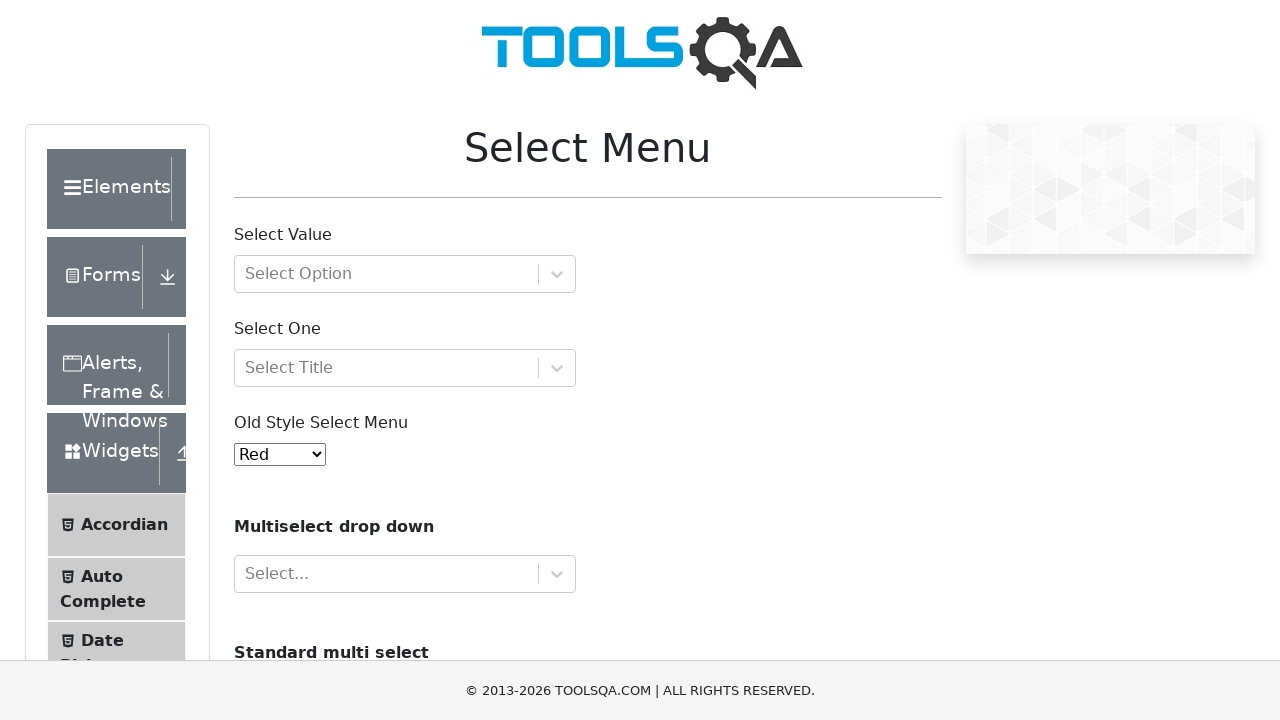

Selected option by value '4' from dropdown menu on select#oldSelectMenu
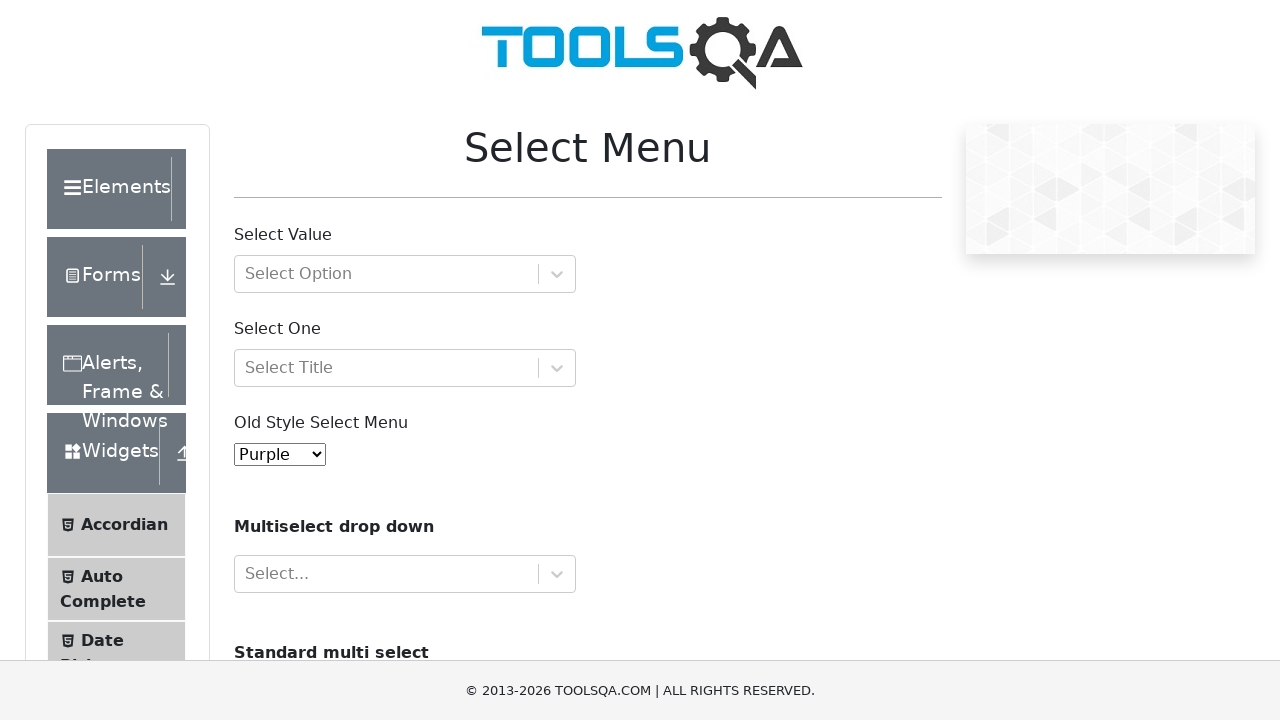

Selected option by index 6 from dropdown menu on select#oldSelectMenu
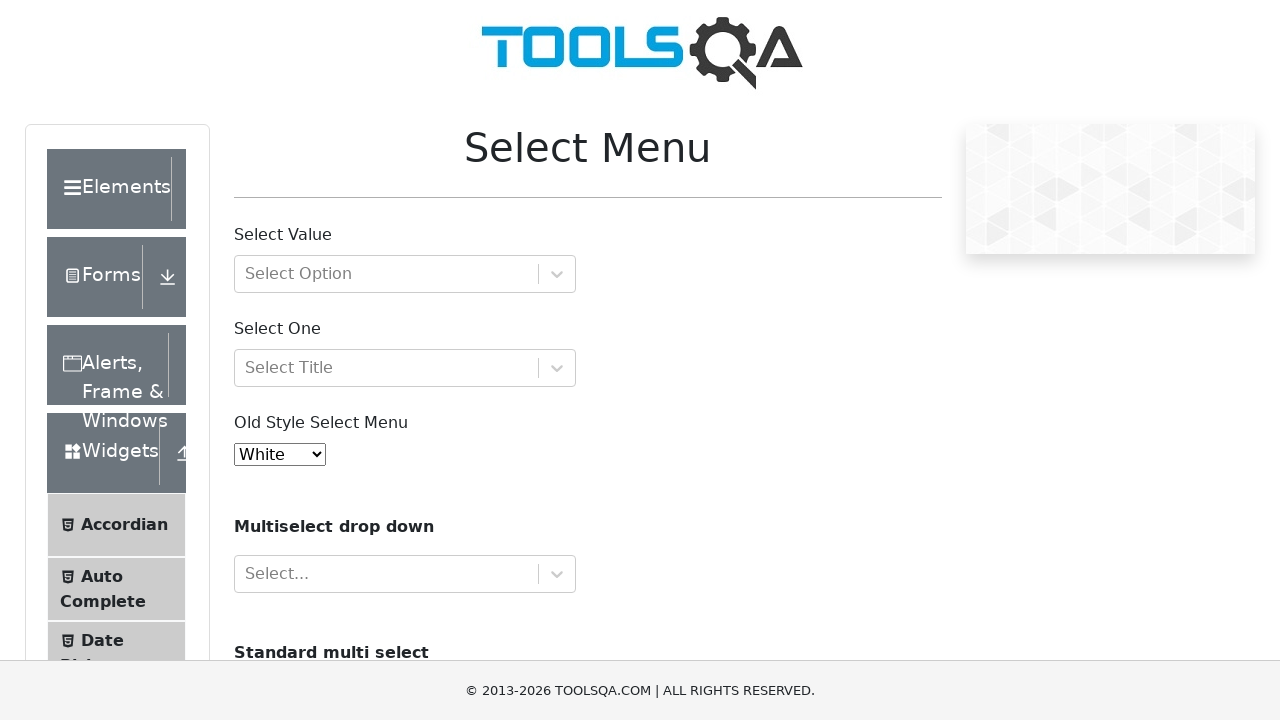

Selected option by label 'Aqua' from dropdown menu on select#oldSelectMenu
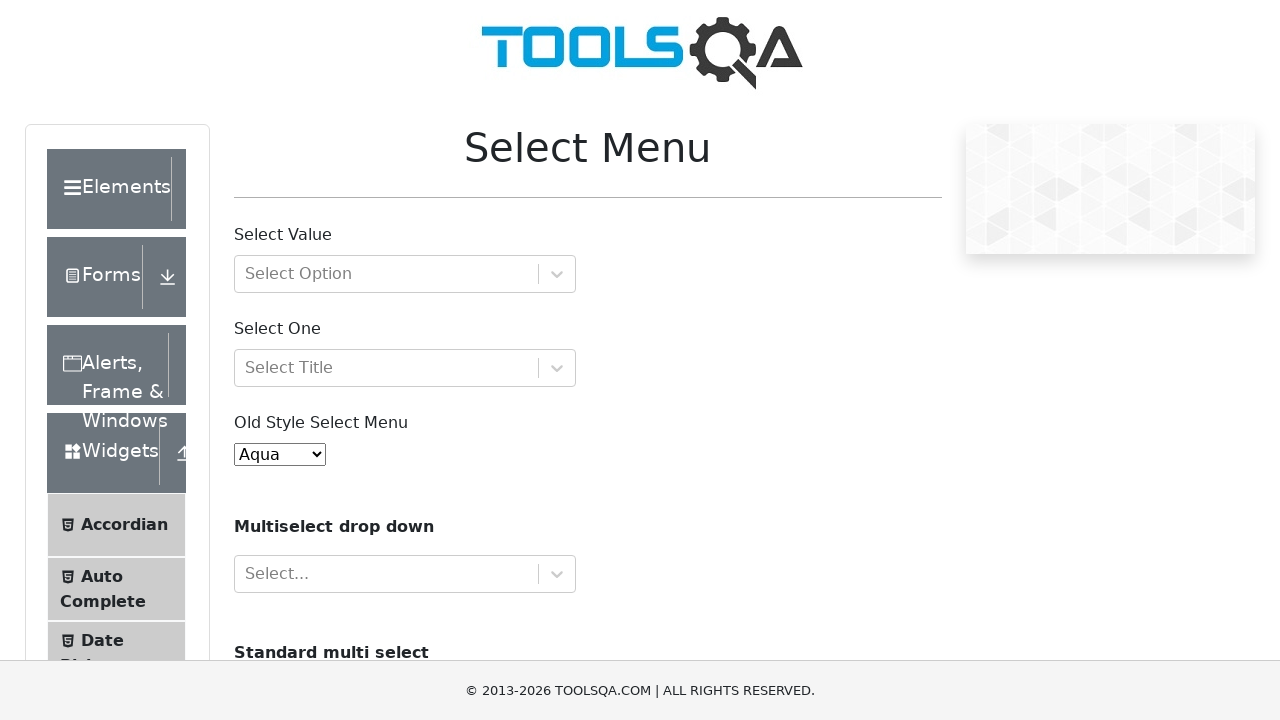

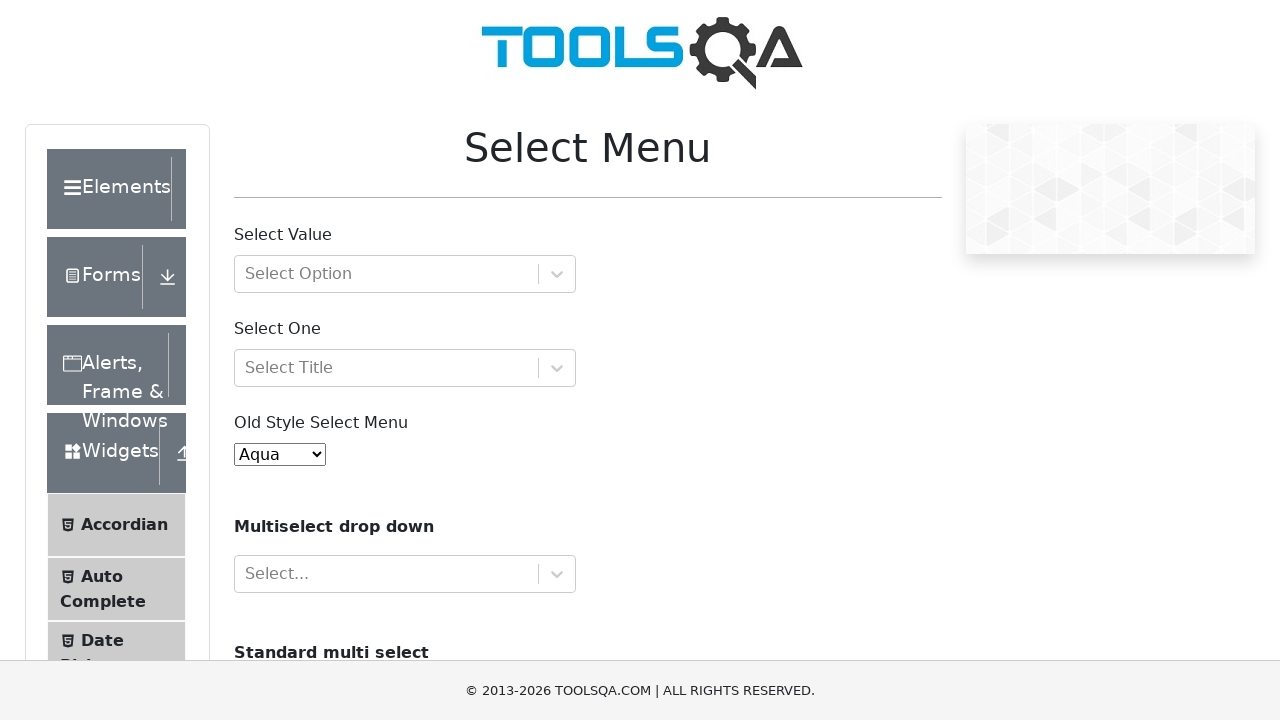